Tests static dropdown selection functionality by selecting different currency options using various selection methods (by index, visible text, and value)

Starting URL: https://rahulshettyacademy.com/dropdownsPractise/

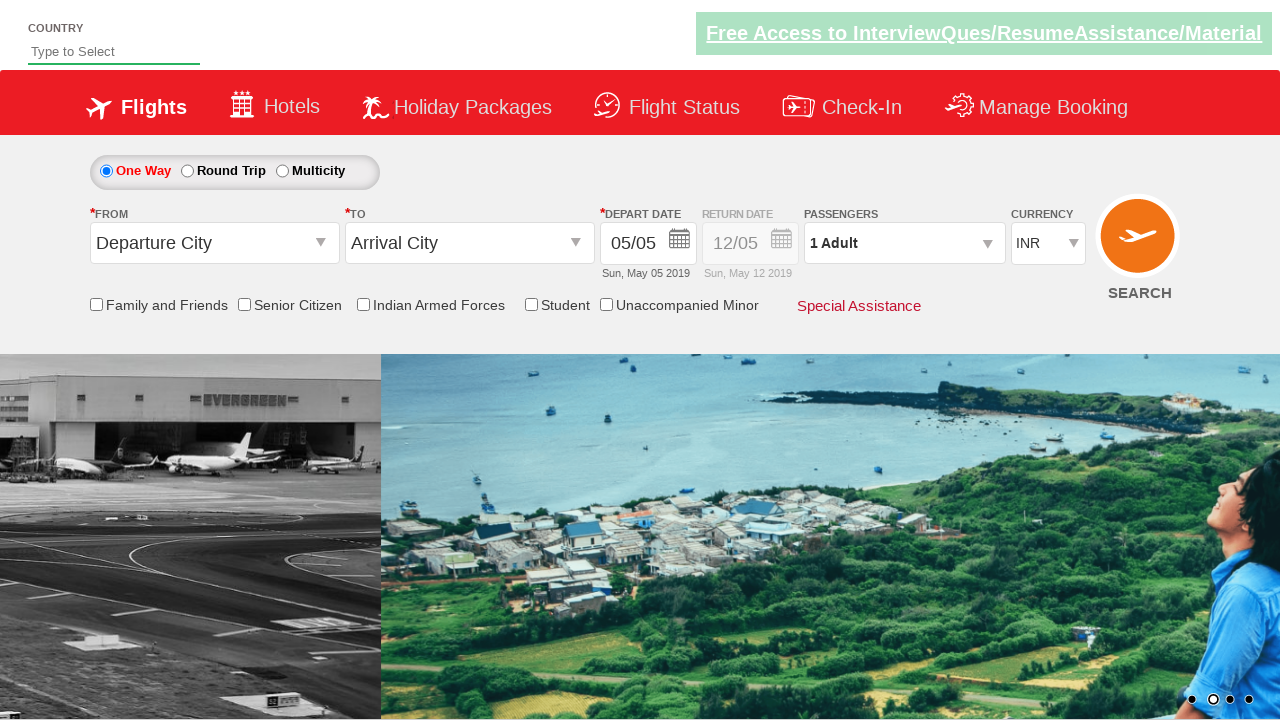

Selected 3rd option in currency dropdown by index on #ctl00_mainContent_DropDownListCurrency
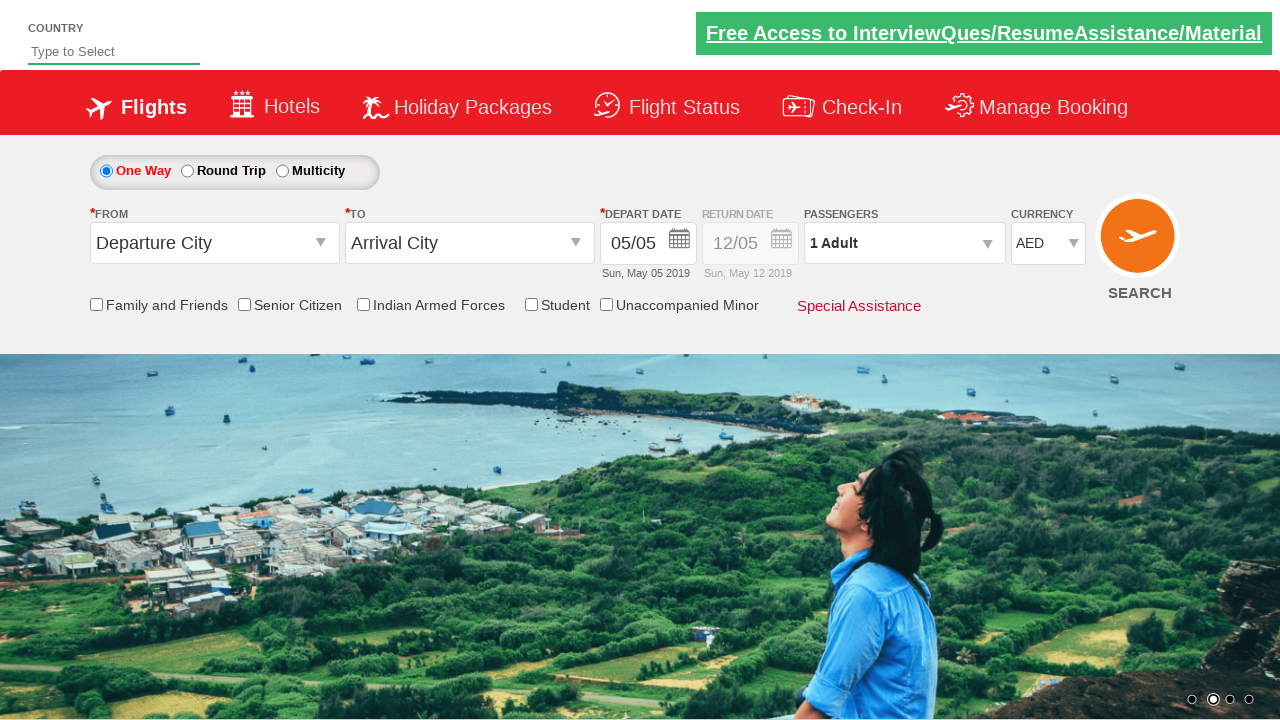

Selected USD option in currency dropdown by visible text on #ctl00_mainContent_DropDownListCurrency
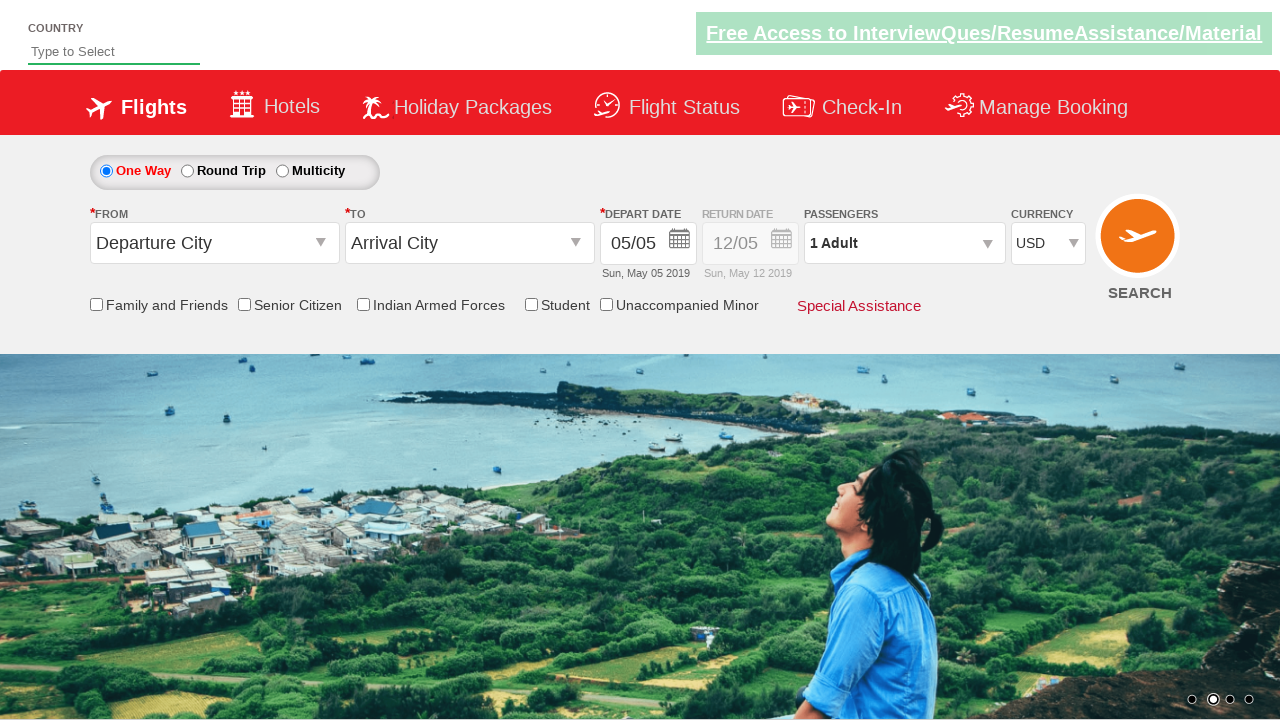

Selected AED option in currency dropdown by value on #ctl00_mainContent_DropDownListCurrency
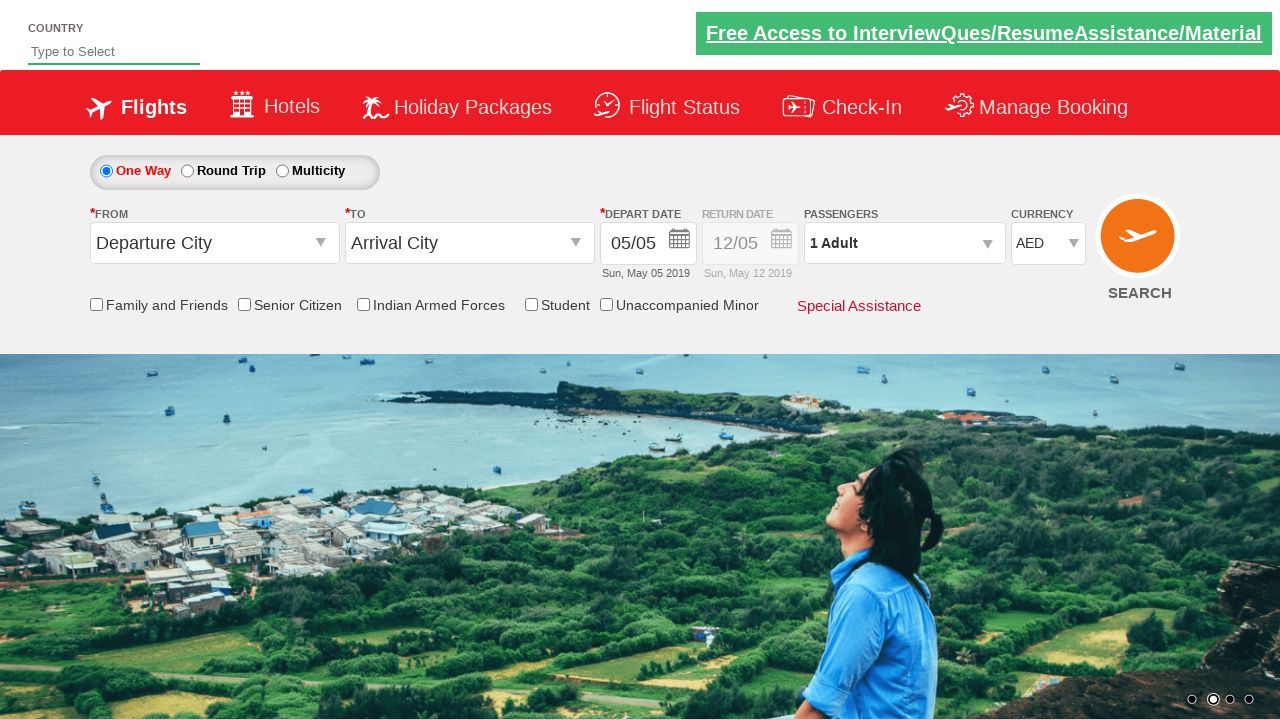

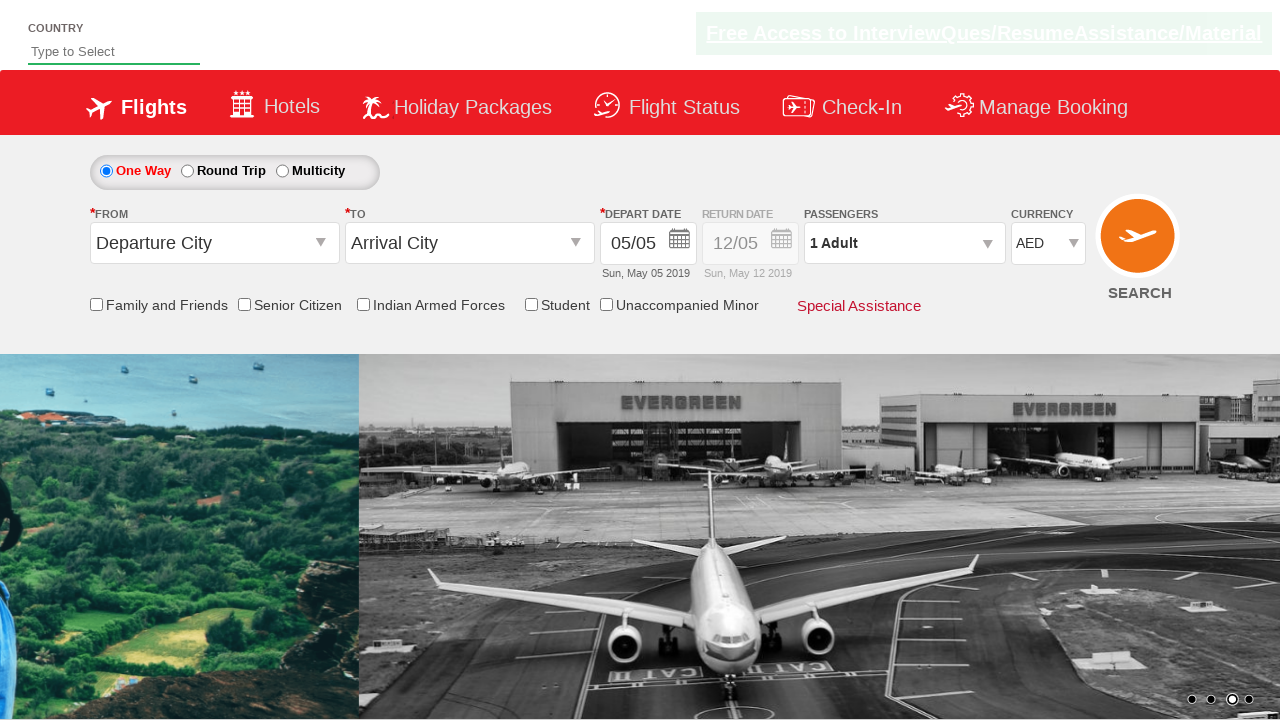